Tests the Playwright documentation site by verifying the page title contains "Playwright" and clicking the "Get started" link to verify the Installation heading is visible

Starting URL: https://playwright.dev/

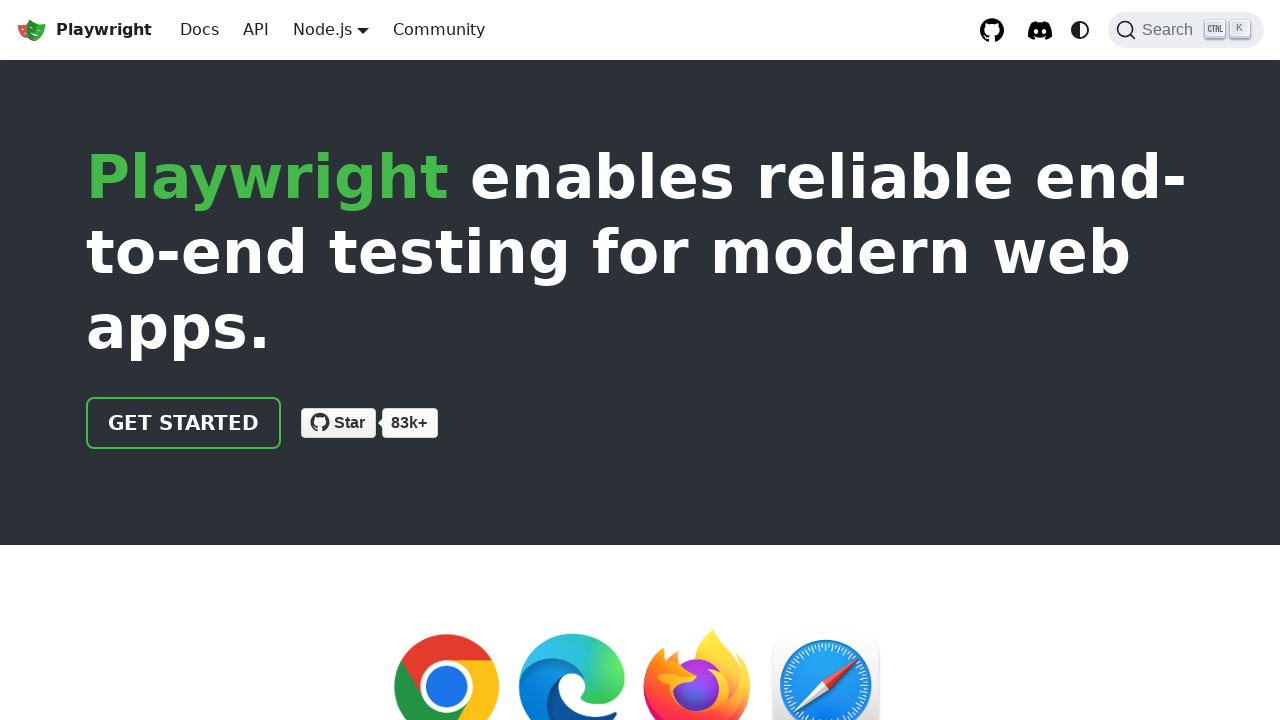

Verified page title contains 'Playwright'
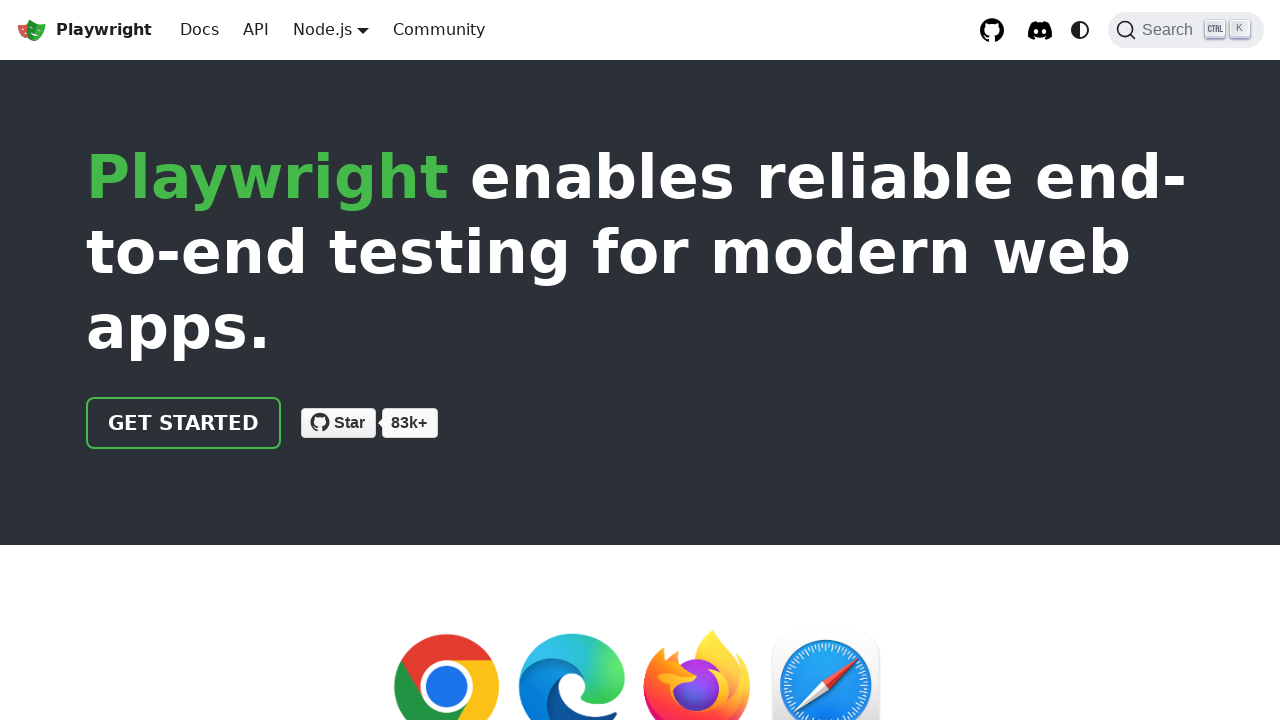

Clicked 'Get started' link at (184, 423) on internal:role=link[name="Get started"i]
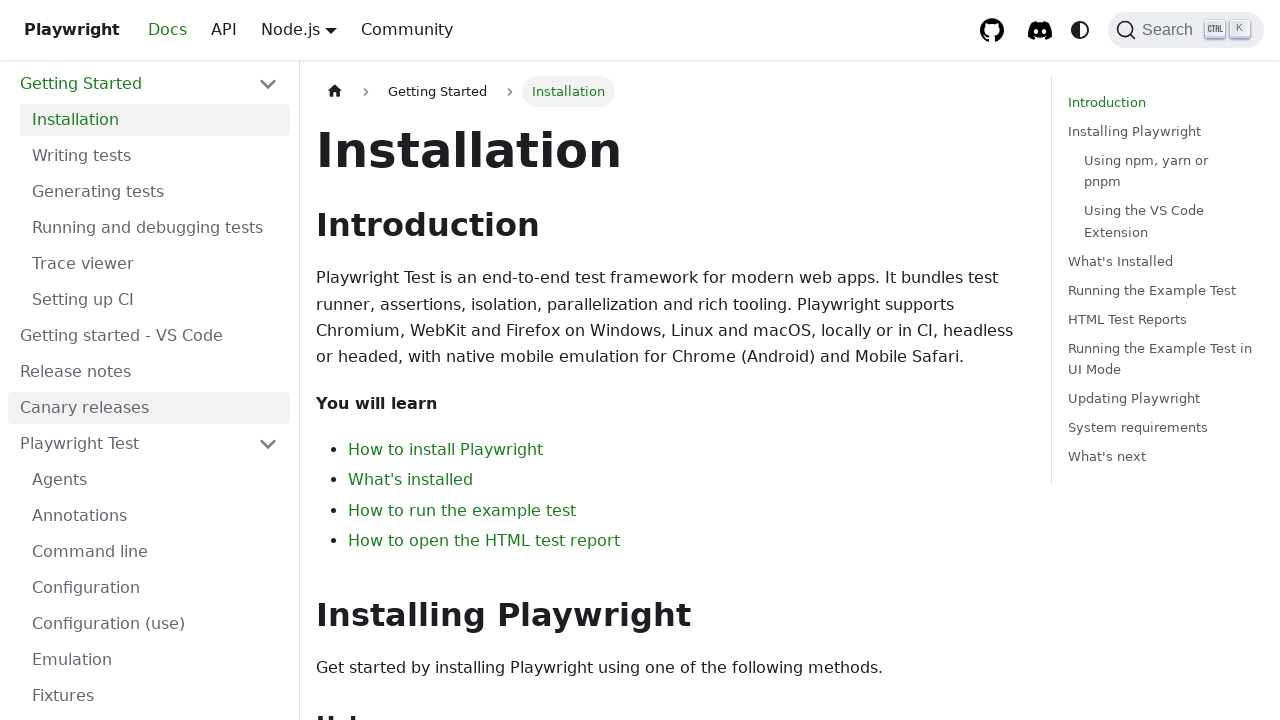

Verified 'Installation' heading is visible
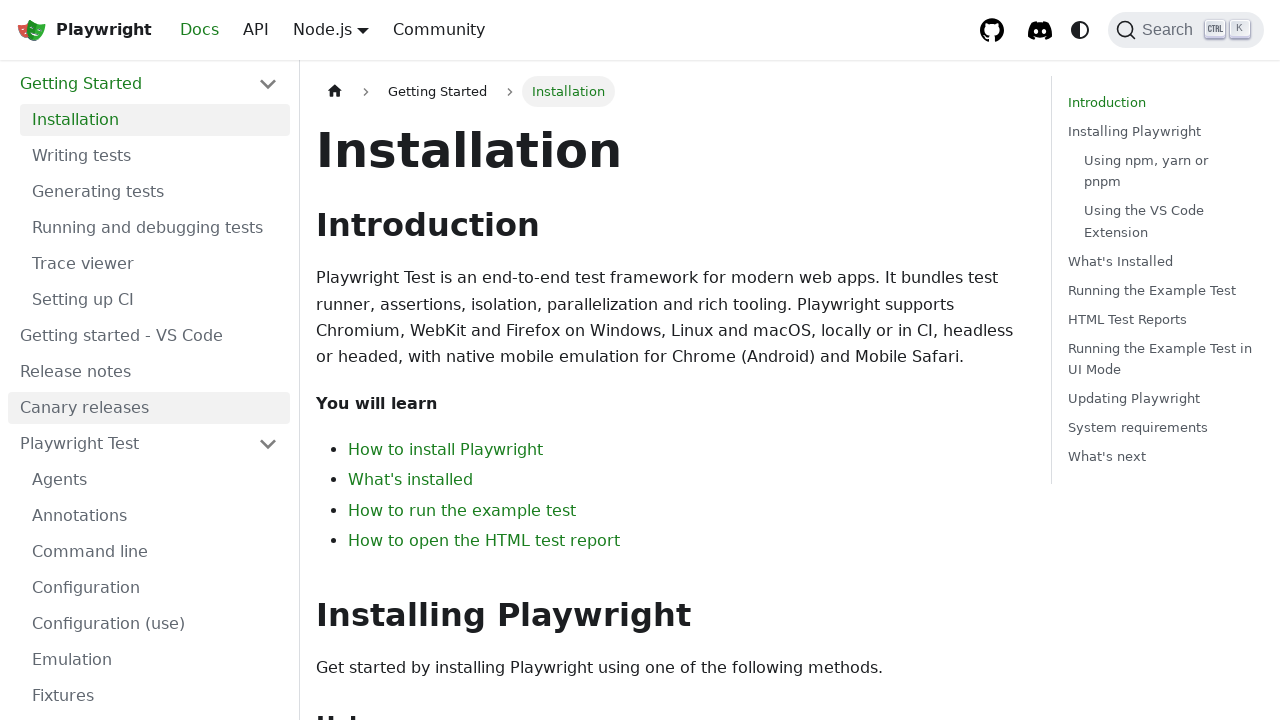

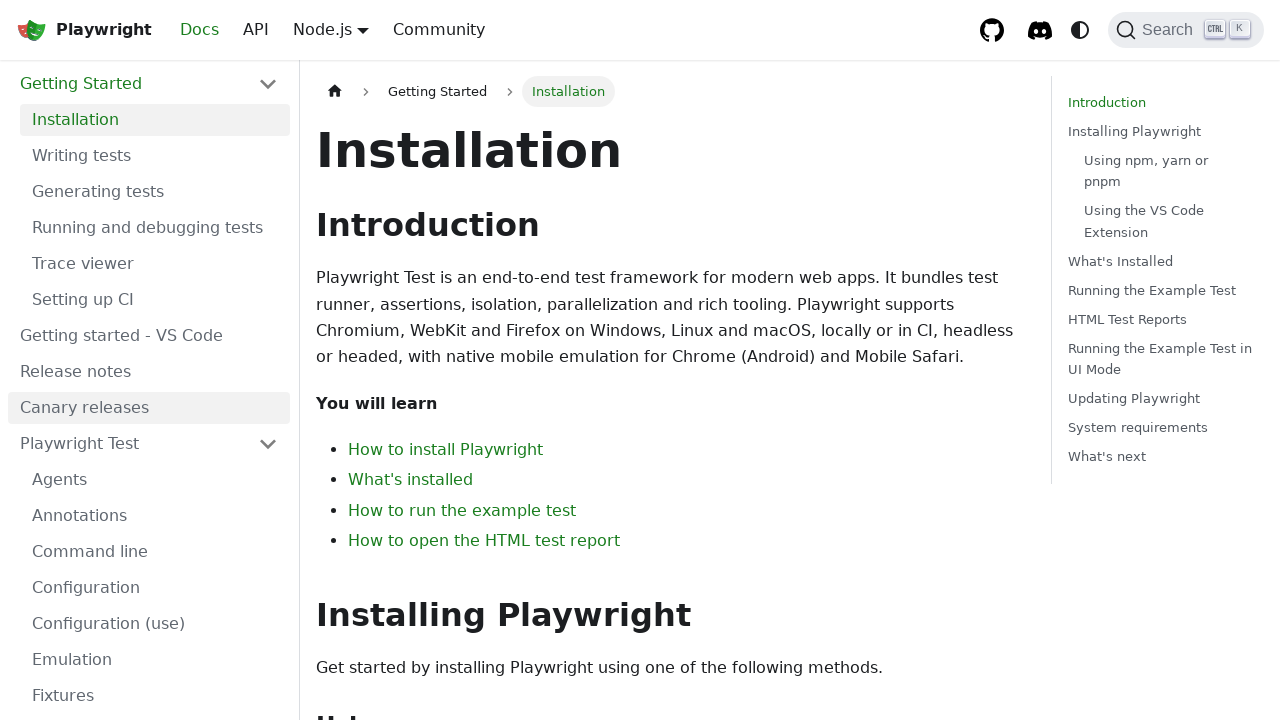